Tests that a todo item is removed when edited with an empty string

Starting URL: https://demo.playwright.dev/todomvc

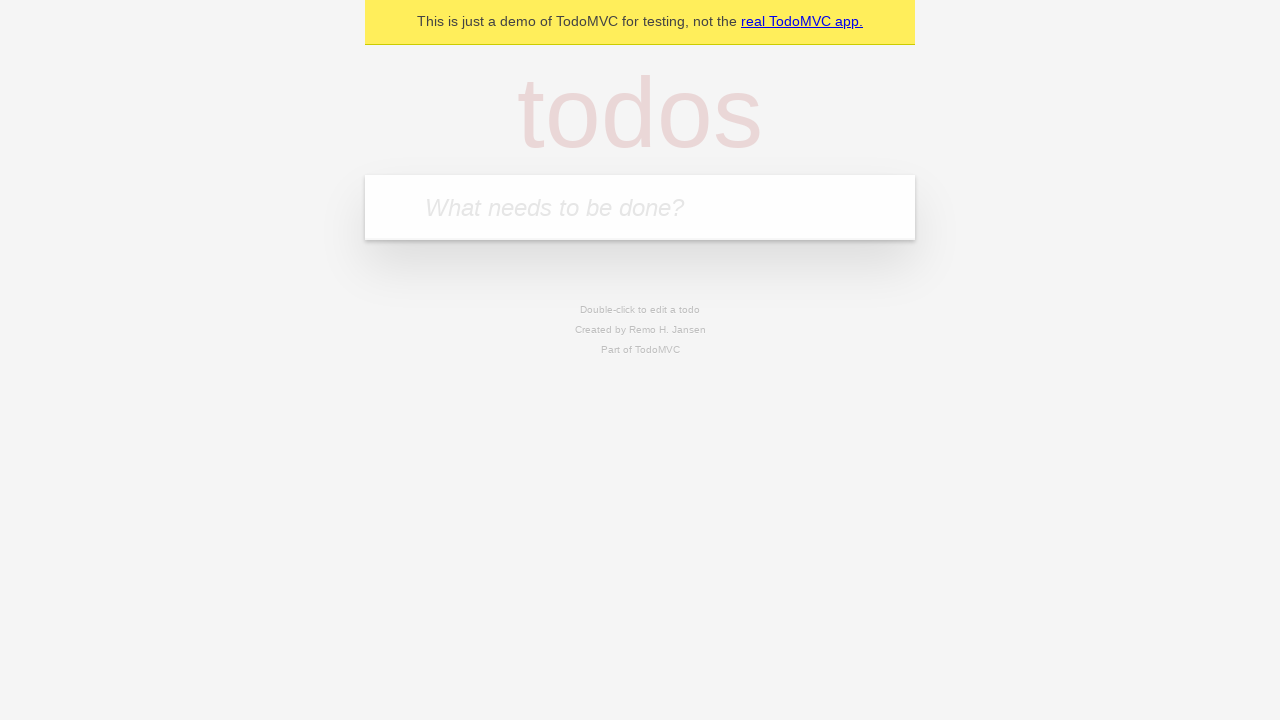

Filled todo input with 'buy some cheese' on internal:attr=[placeholder="What needs to be done?"i]
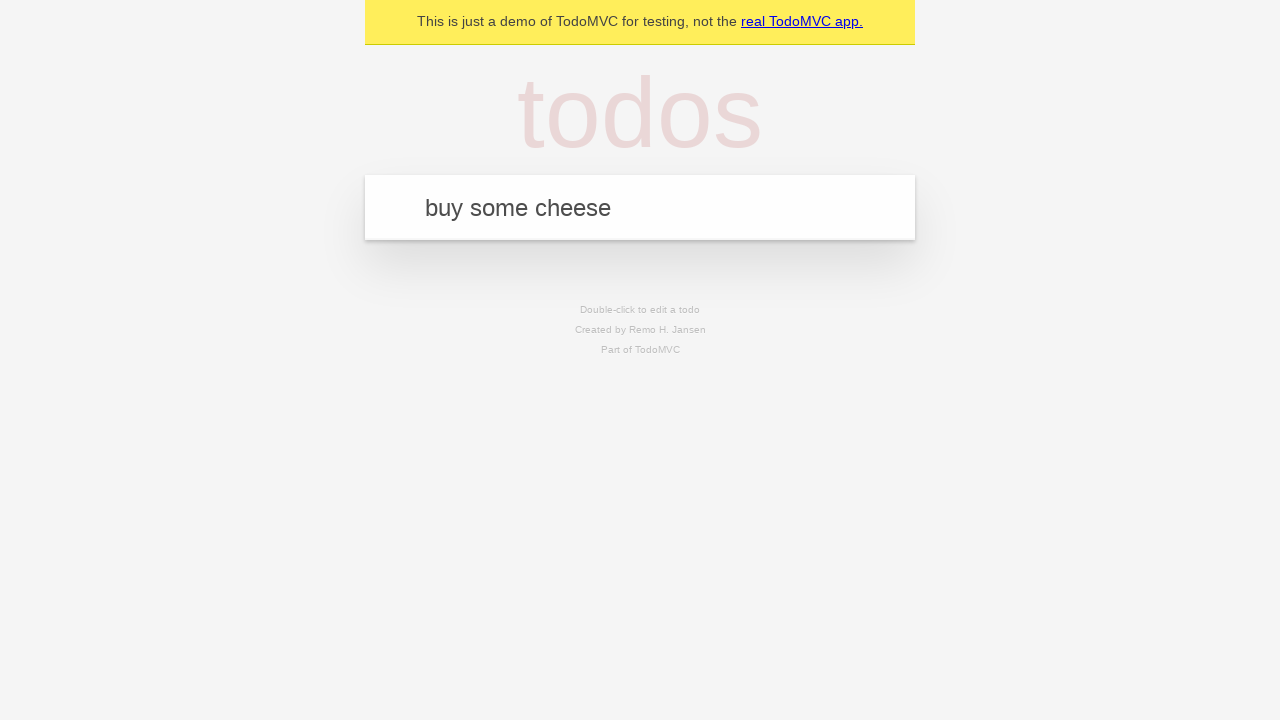

Pressed Enter to create first todo item on internal:attr=[placeholder="What needs to be done?"i]
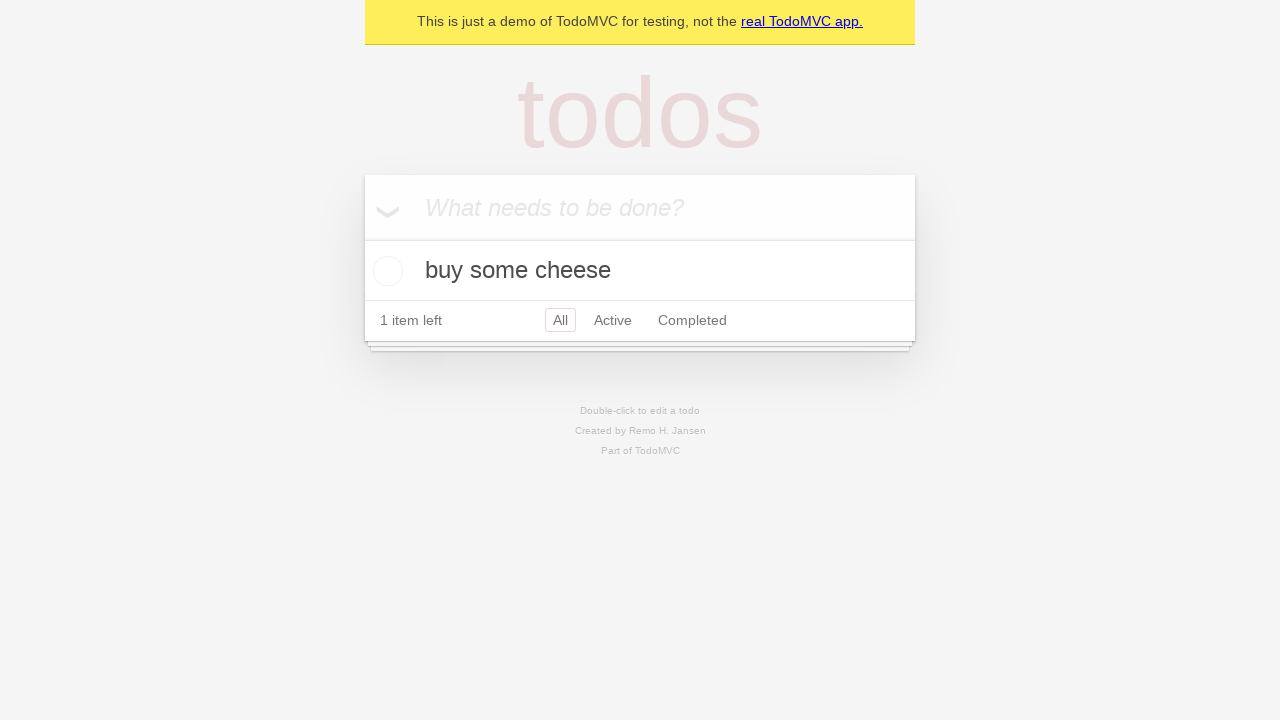

Filled todo input with 'feed the cat' on internal:attr=[placeholder="What needs to be done?"i]
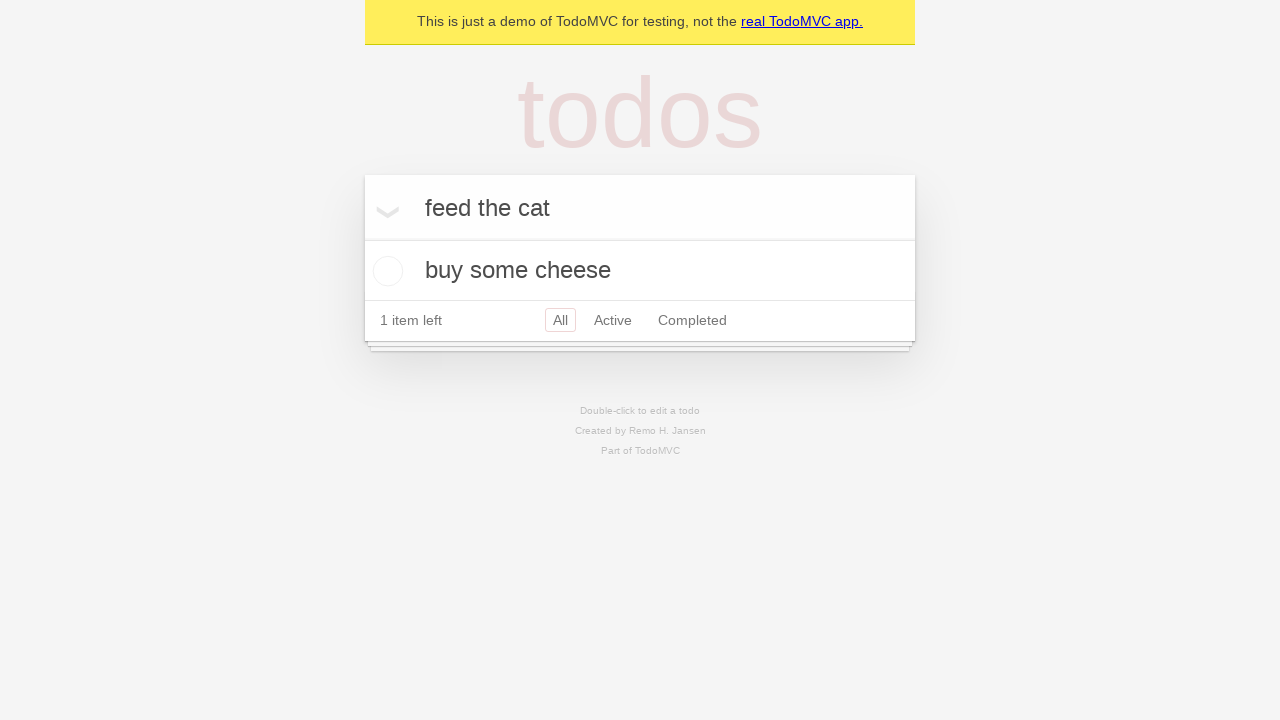

Pressed Enter to create second todo item on internal:attr=[placeholder="What needs to be done?"i]
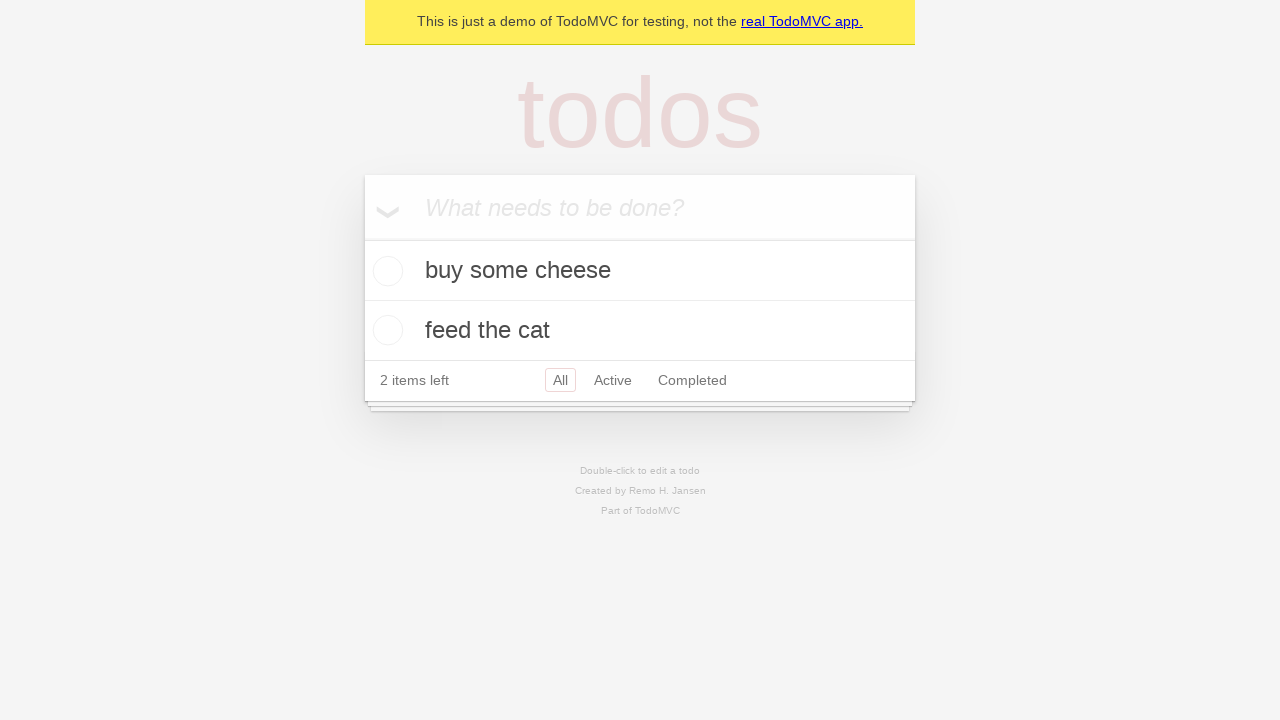

Filled todo input with 'book a doctors appointment' on internal:attr=[placeholder="What needs to be done?"i]
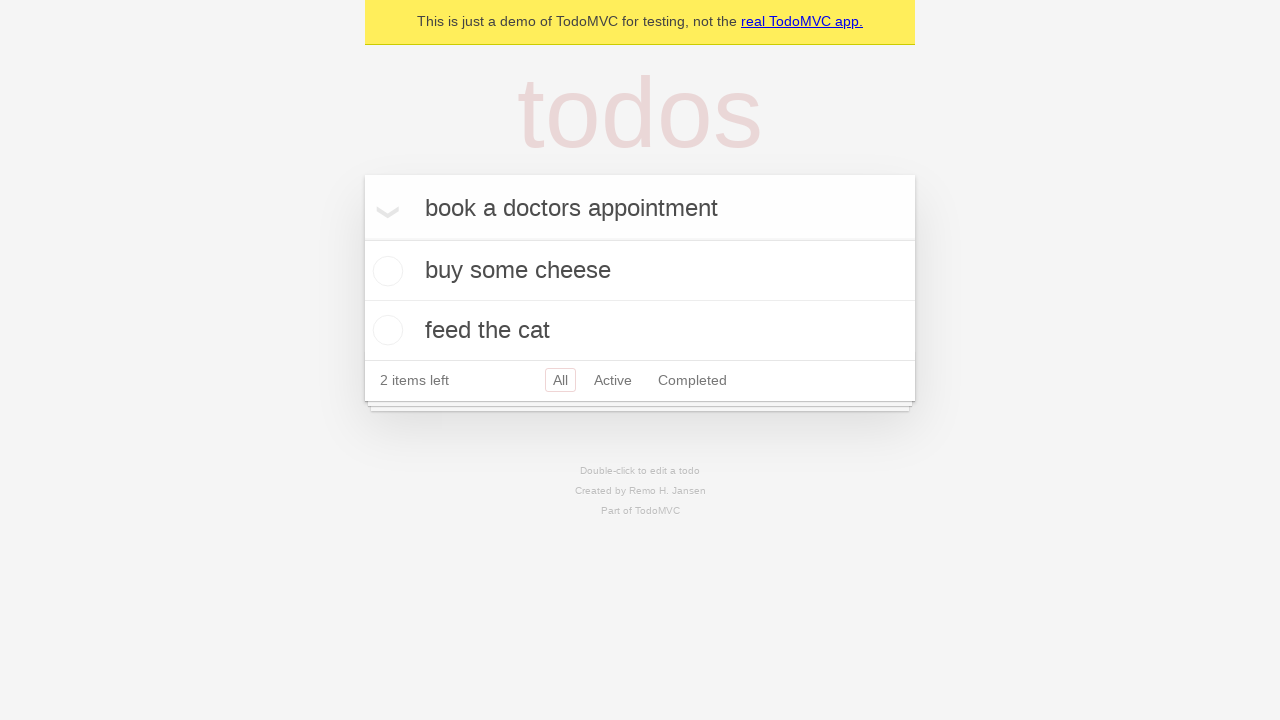

Pressed Enter to create third todo item on internal:attr=[placeholder="What needs to be done?"i]
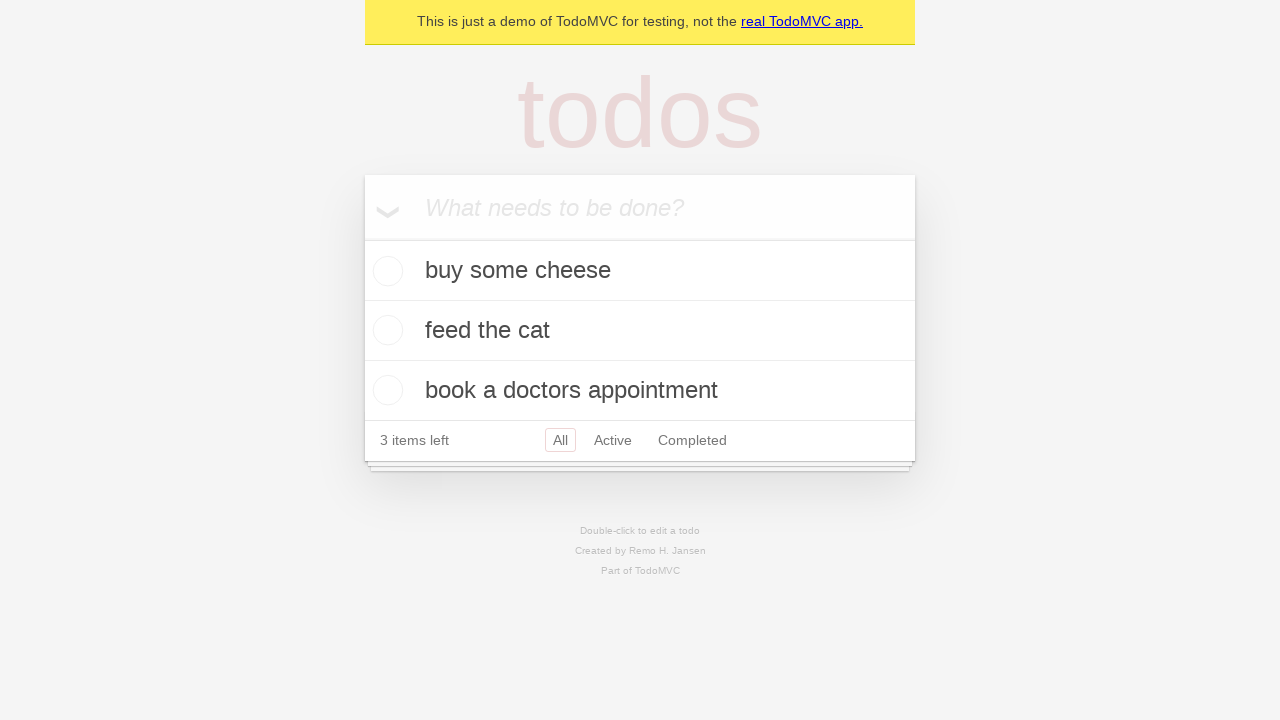

Double-clicked second todo item to enter edit mode at (640, 331) on internal:testid=[data-testid="todo-item"s] >> nth=1
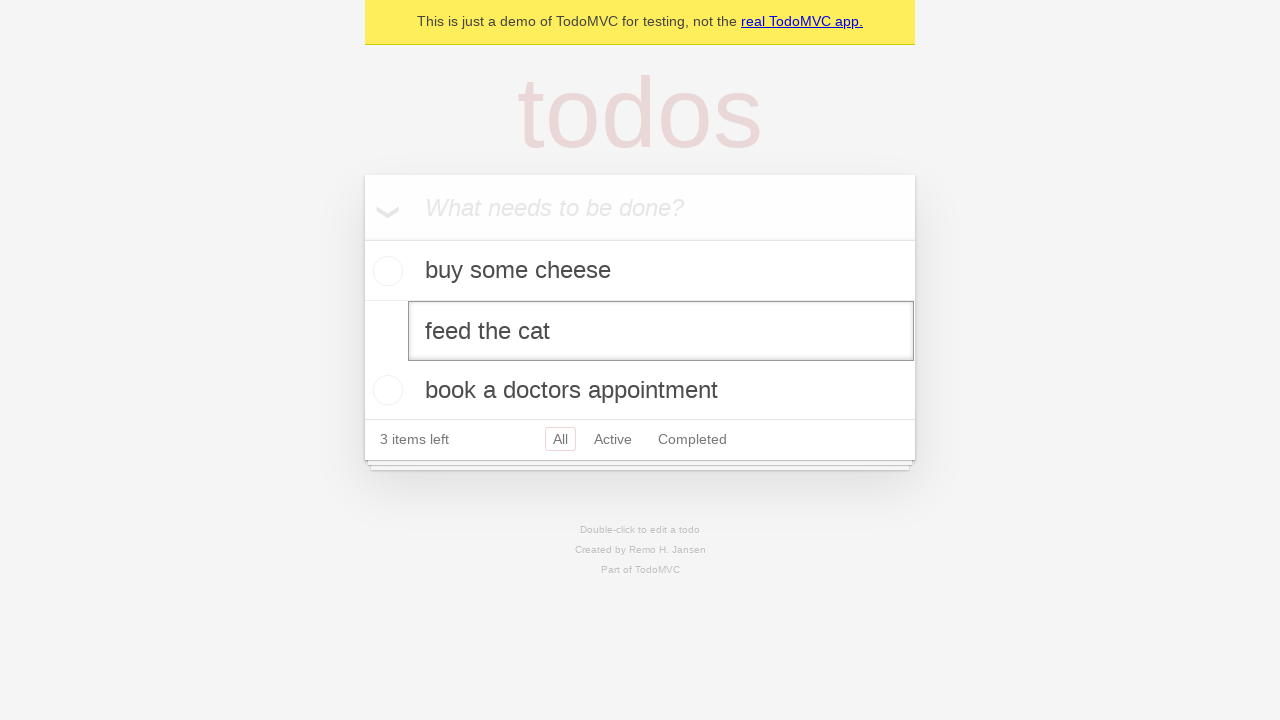

Cleared the todo text field by entering empty string on internal:testid=[data-testid="todo-item"s] >> nth=1 >> internal:role=textbox[nam
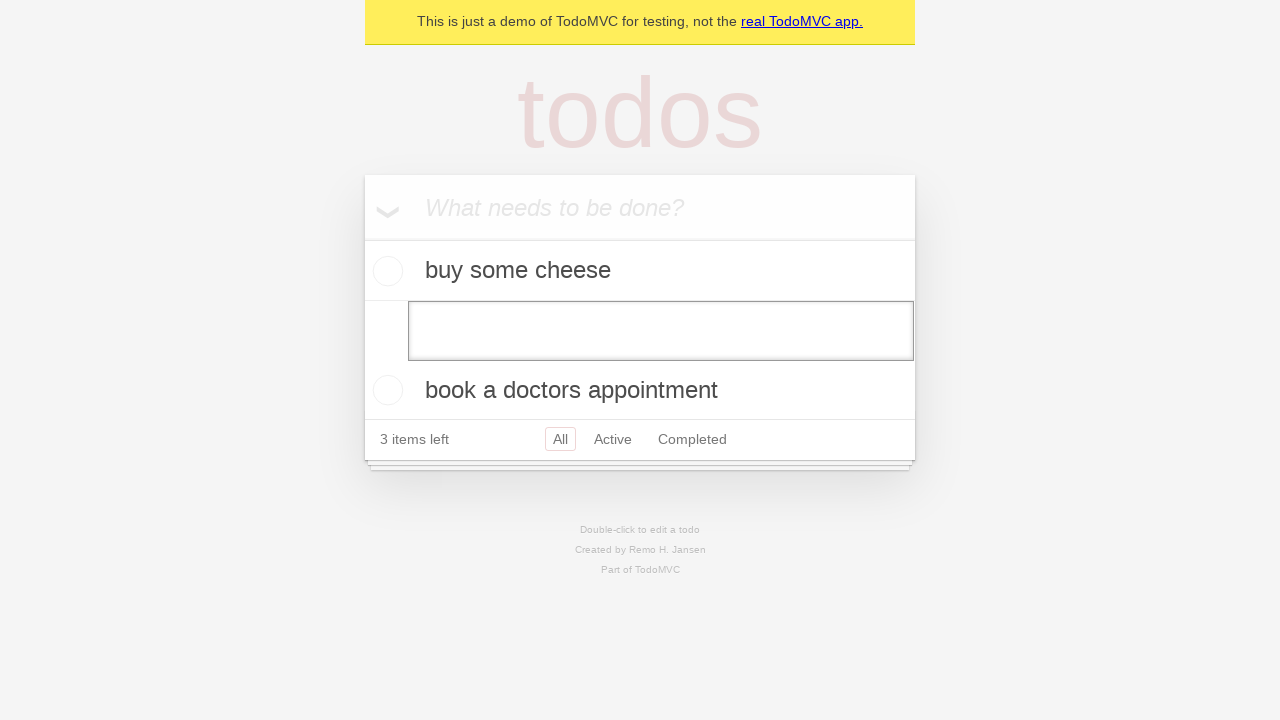

Pressed Enter to confirm edit with empty text, removing the todo item on internal:testid=[data-testid="todo-item"s] >> nth=1 >> internal:role=textbox[nam
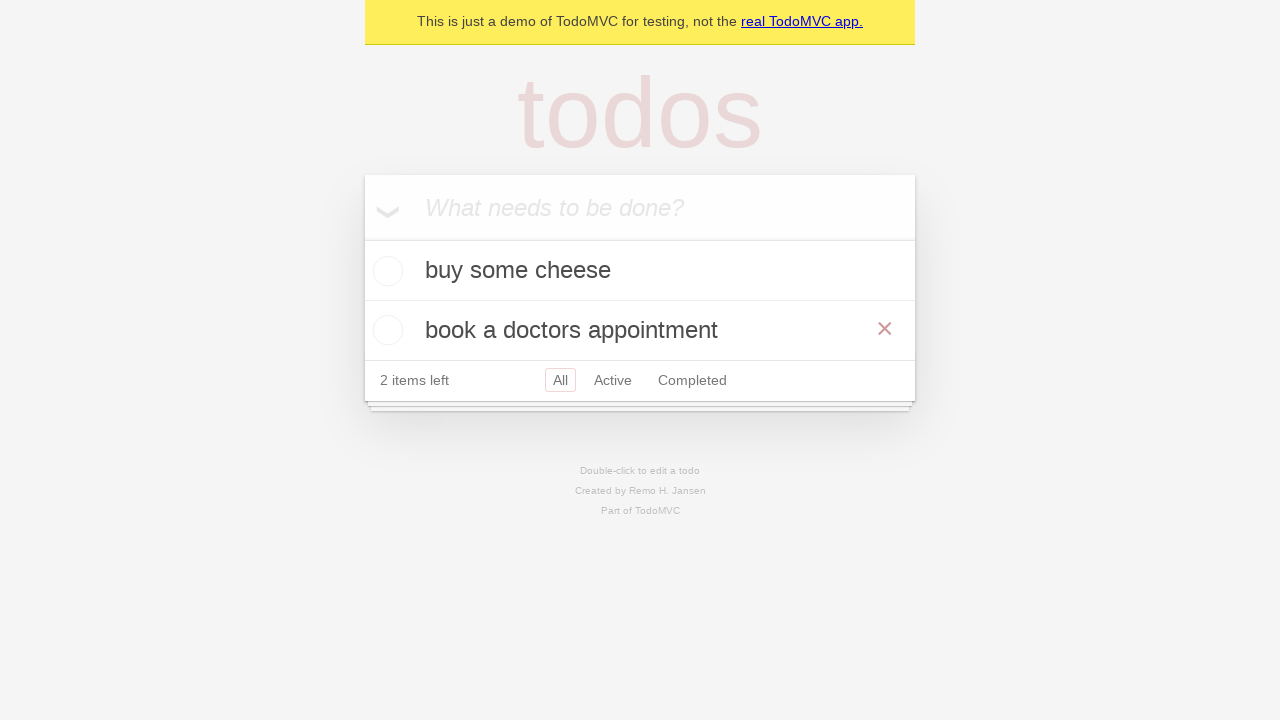

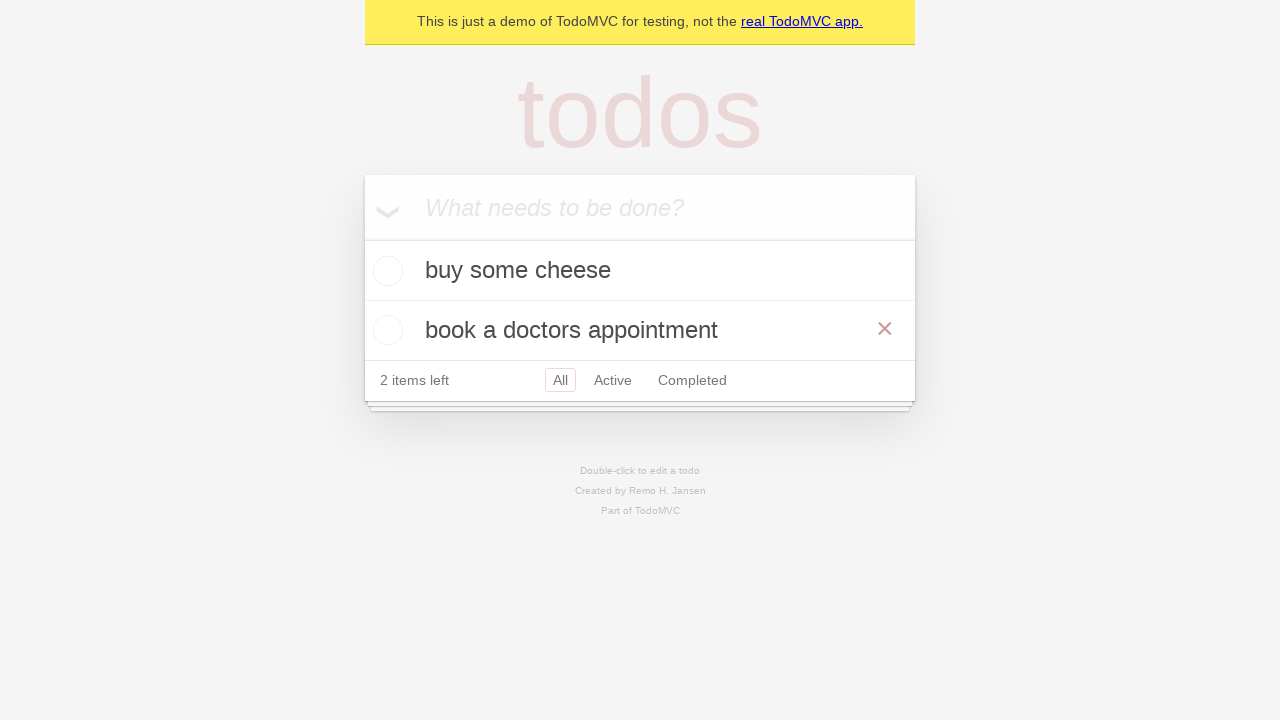